Clicks the create account link and verifies navigation to the account creation page

Starting URL: https://wavingtest.github.io/system-healing-test/

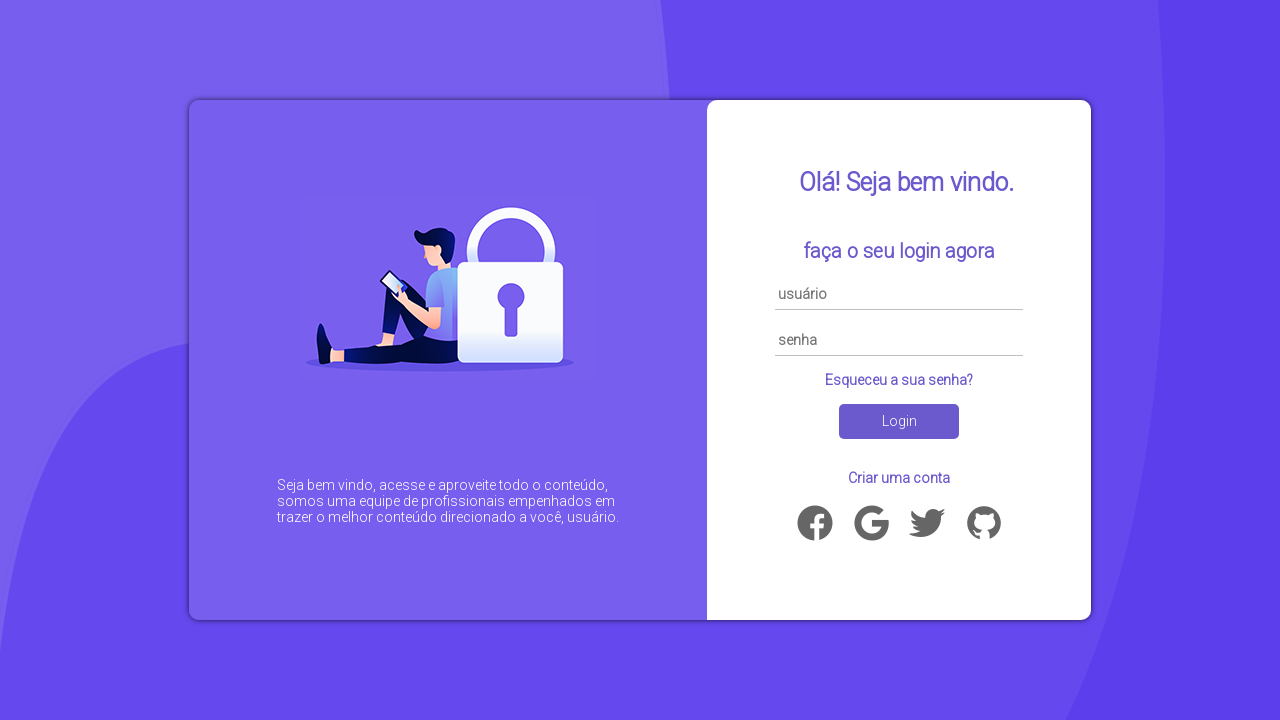

Navigated to test page
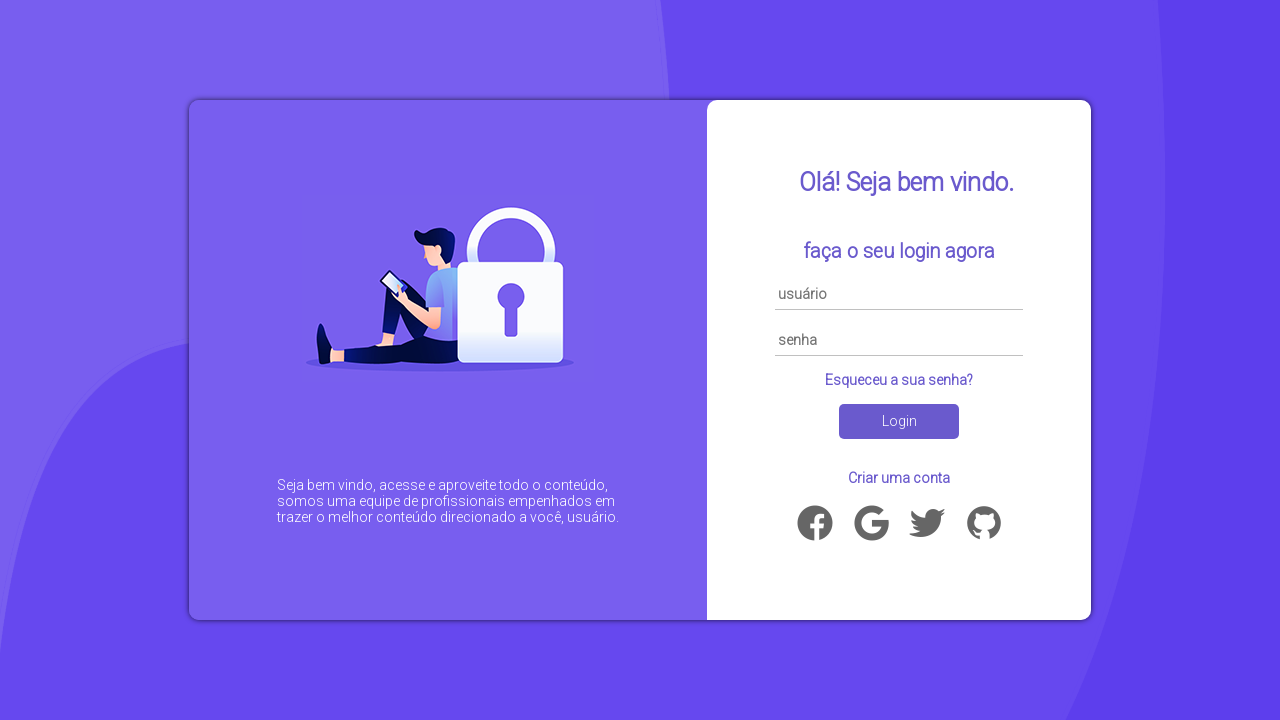

Clicked create account link at (899, 478) on a[href*='account.html']
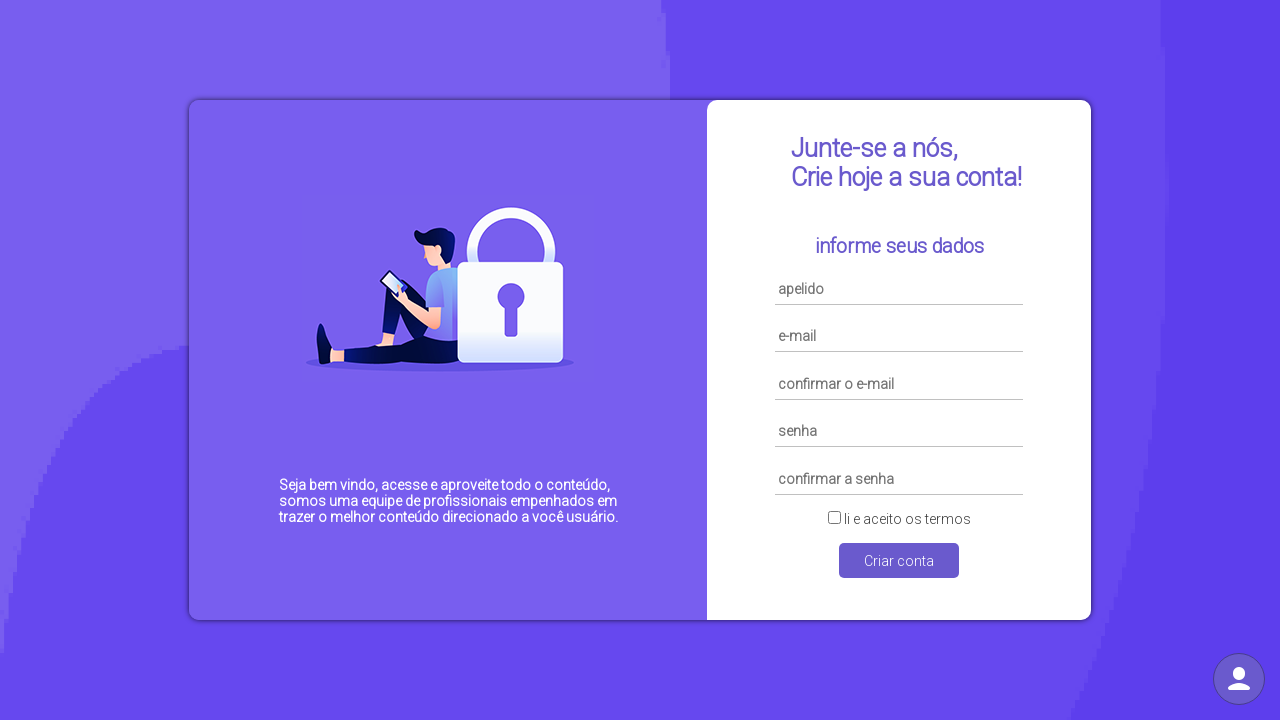

Waited for navigation to account.html
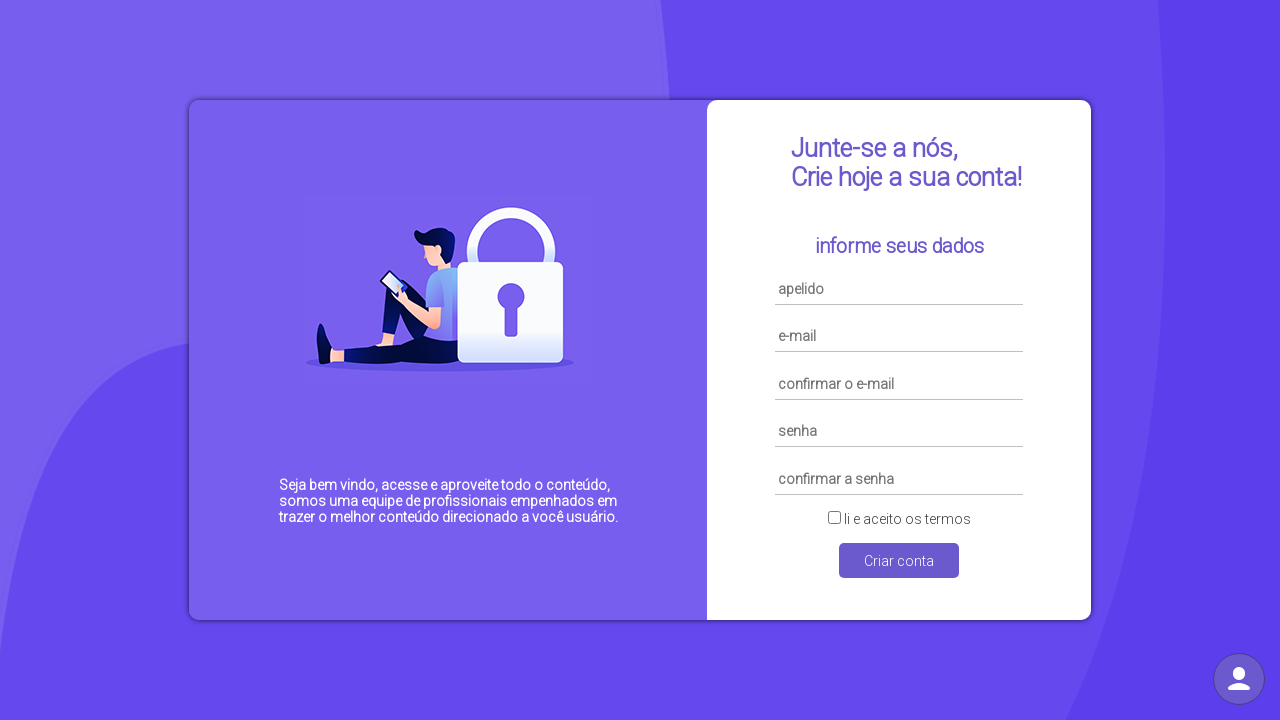

Verified account.html is in current URL
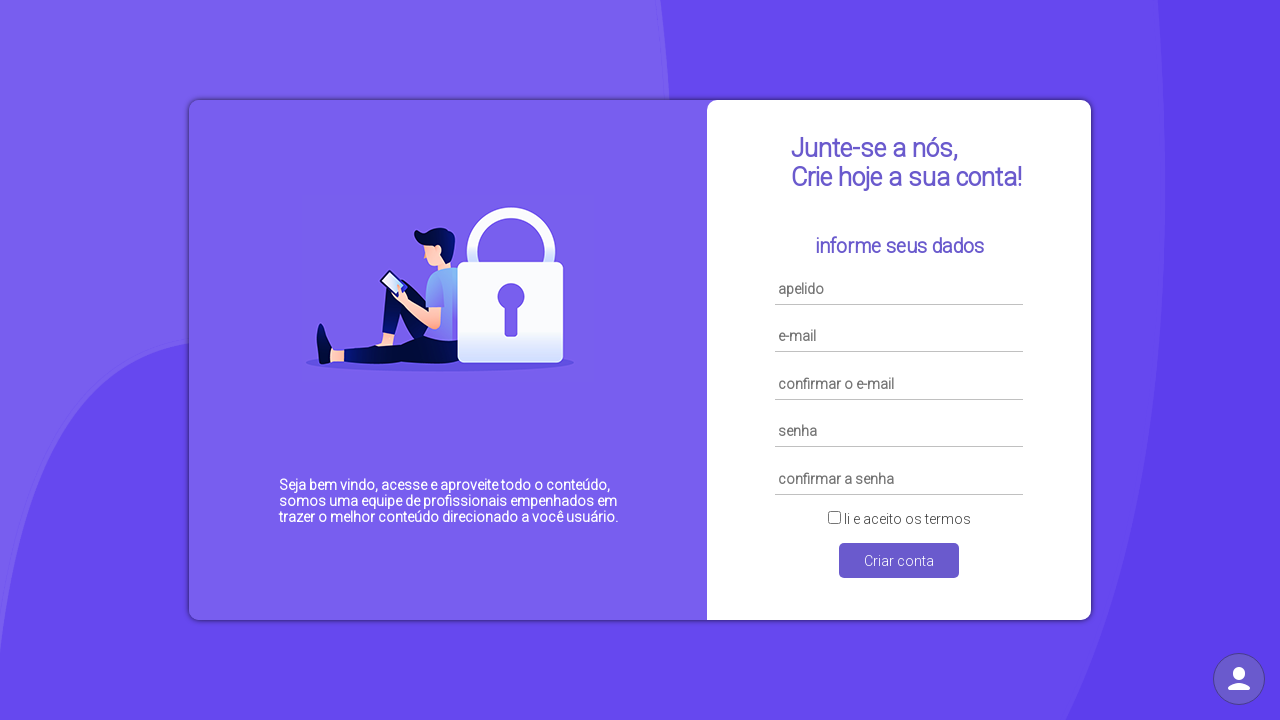

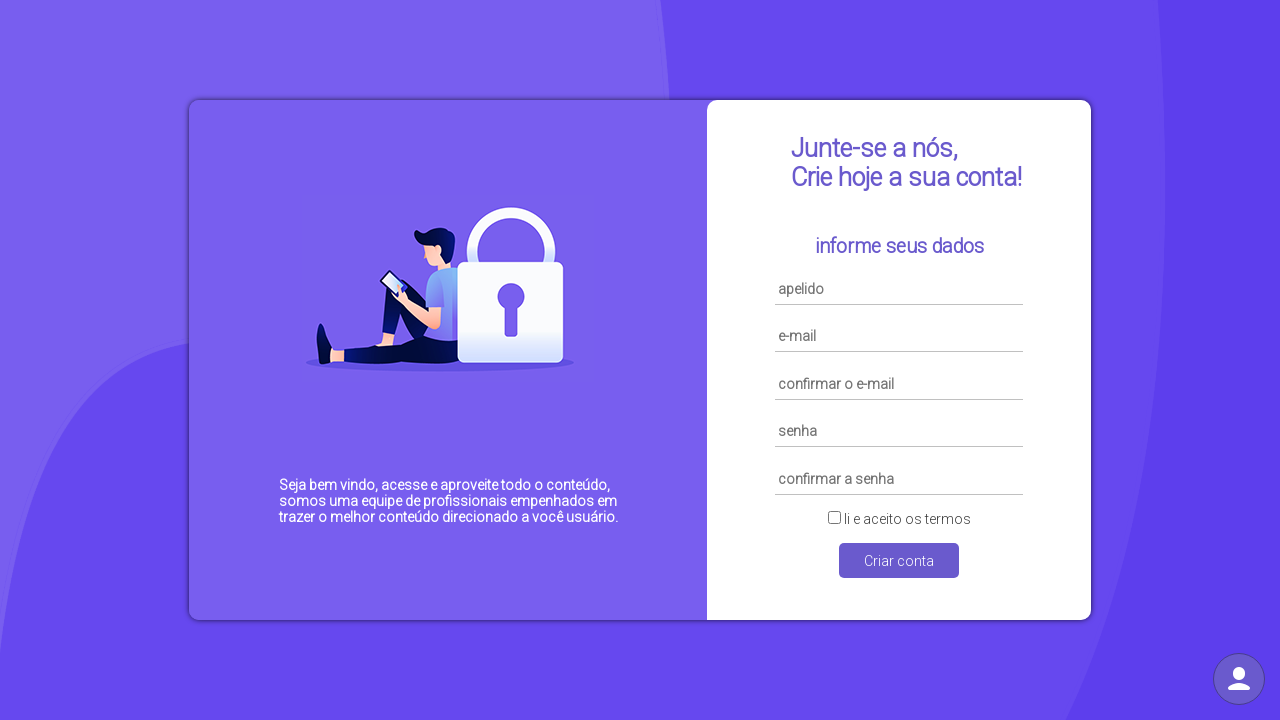